Tests that clicking the login button without entering credentials displays an error message indicating invalid credentials (401 error)

Starting URL: https://test-stand.gb.ru/login

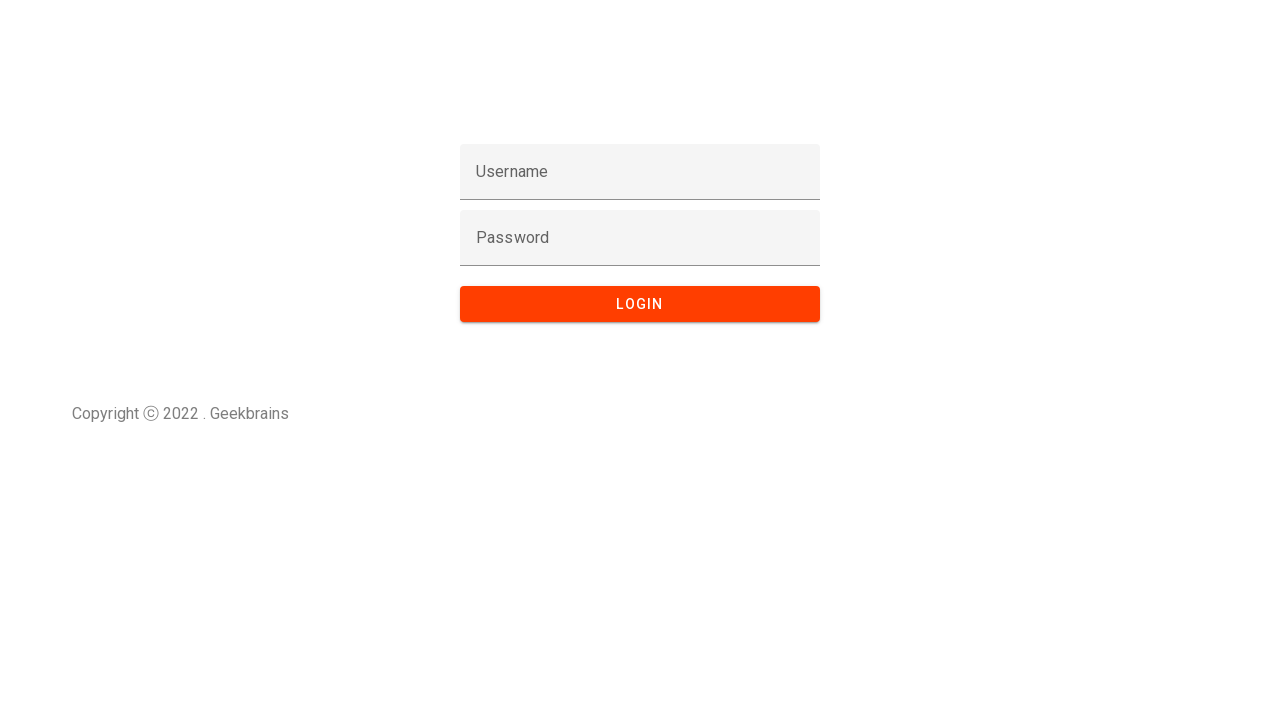

Clicked login button without entering any credentials at (640, 304) on button:has-text('Login'), input[type='submit'], button[type='submit']
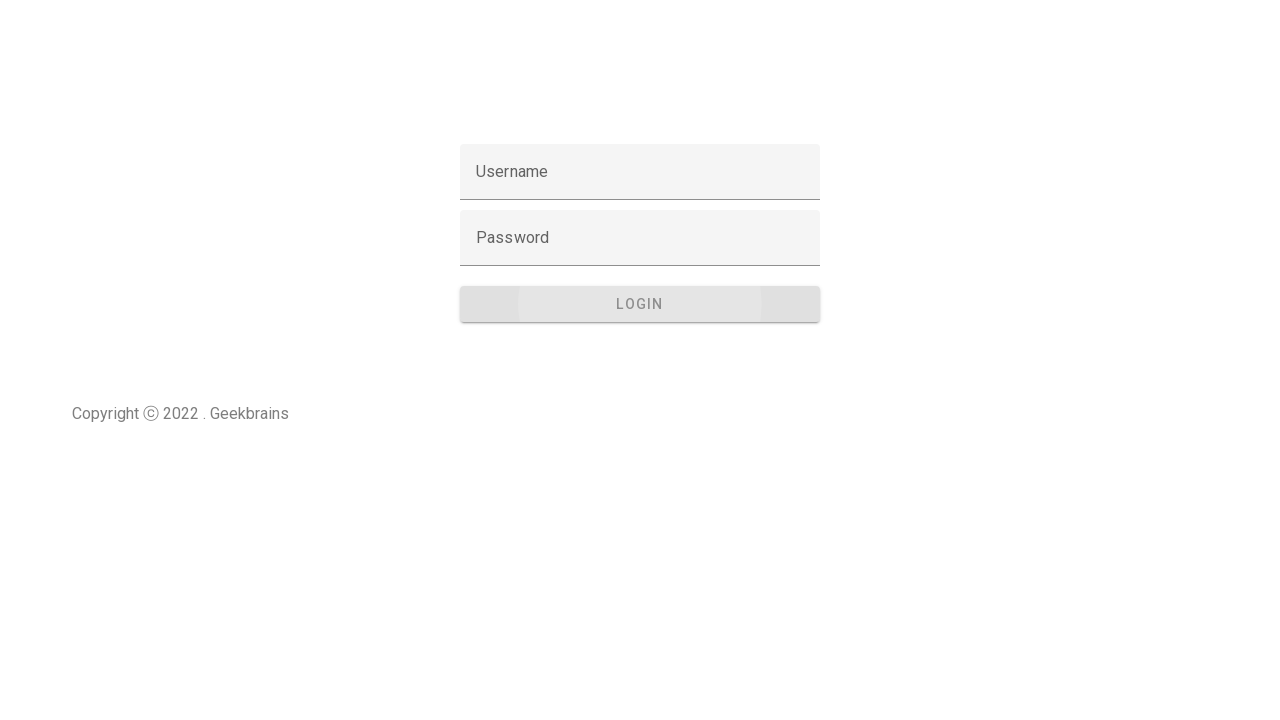

Error message '401 Invalid credentials.' appeared on the page
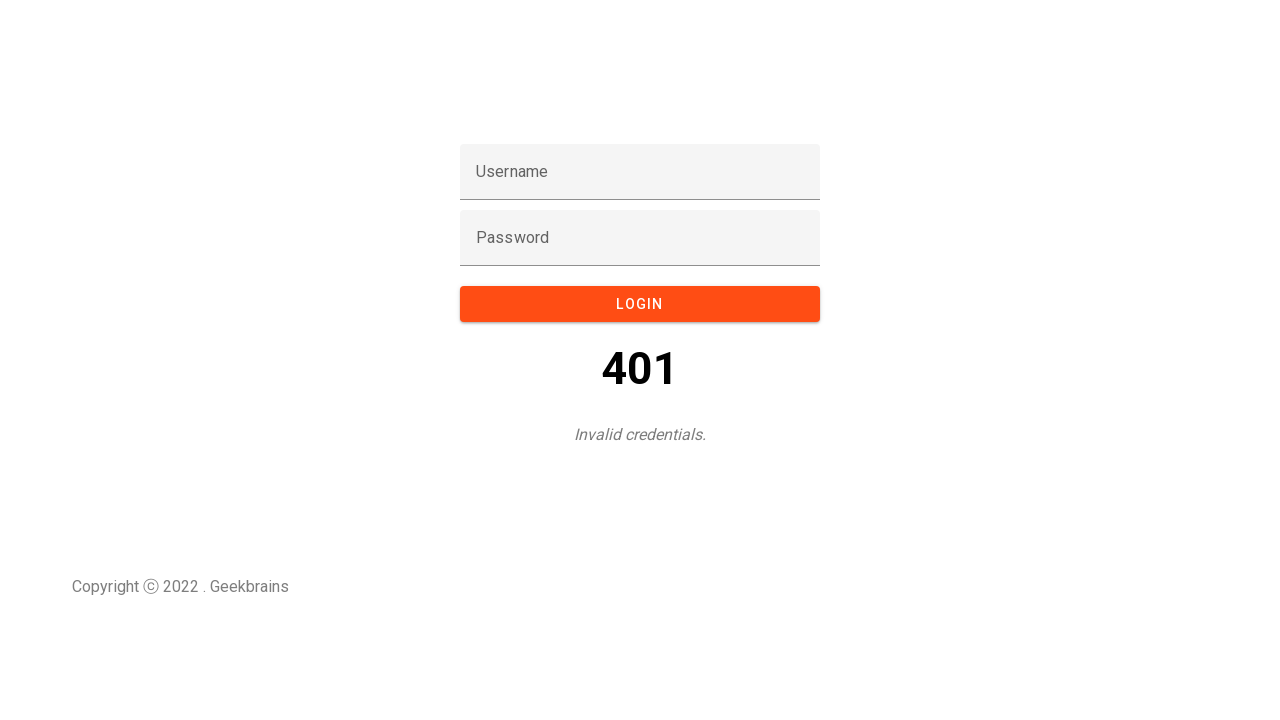

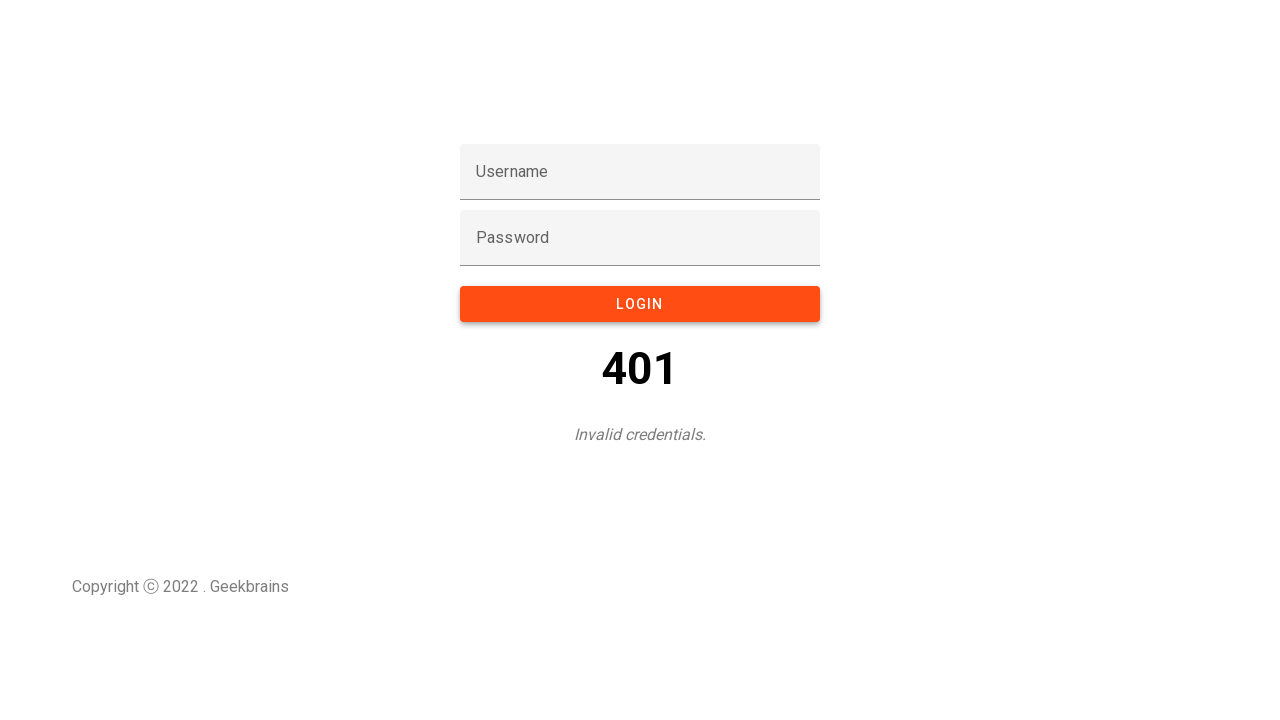